Tests form submission on formy-project.herokuapp.com by filling out first name, last name, selecting radio button, checkbox, dropdown option, date picker, and verifying successful submission

Starting URL: https://formy-project.herokuapp.com/form

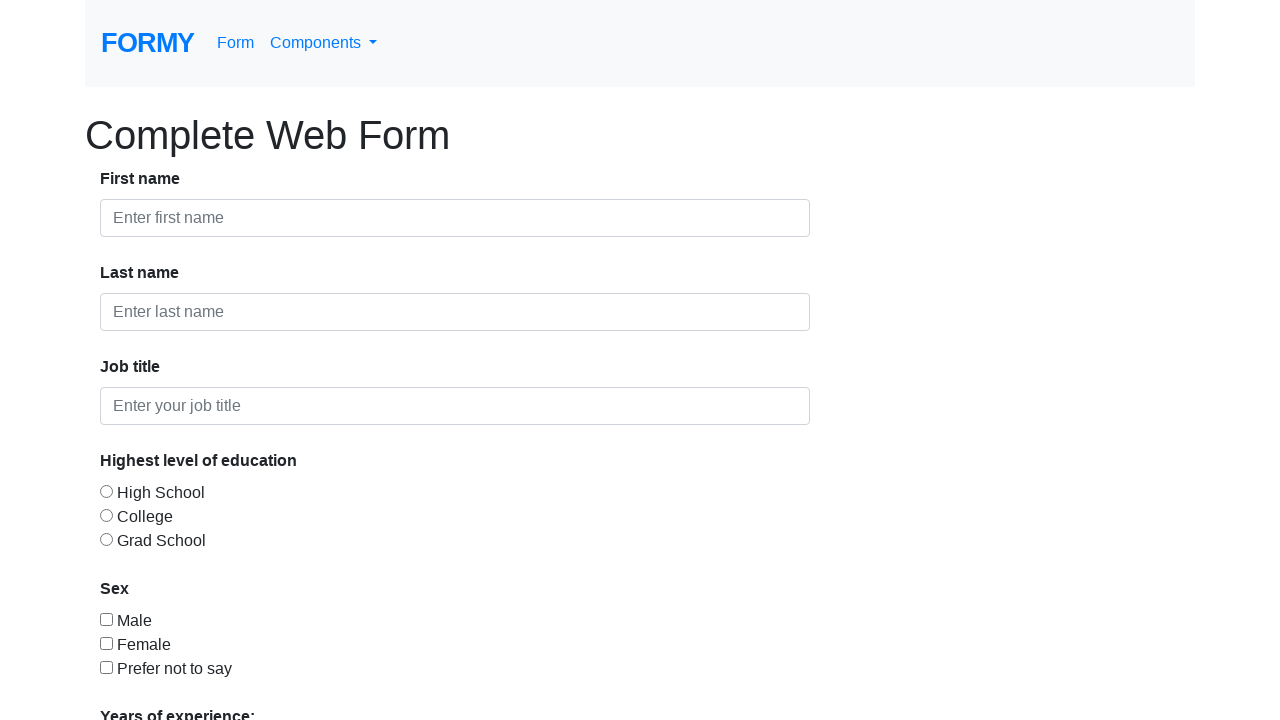

Filled first name field with 'John' on #first-name
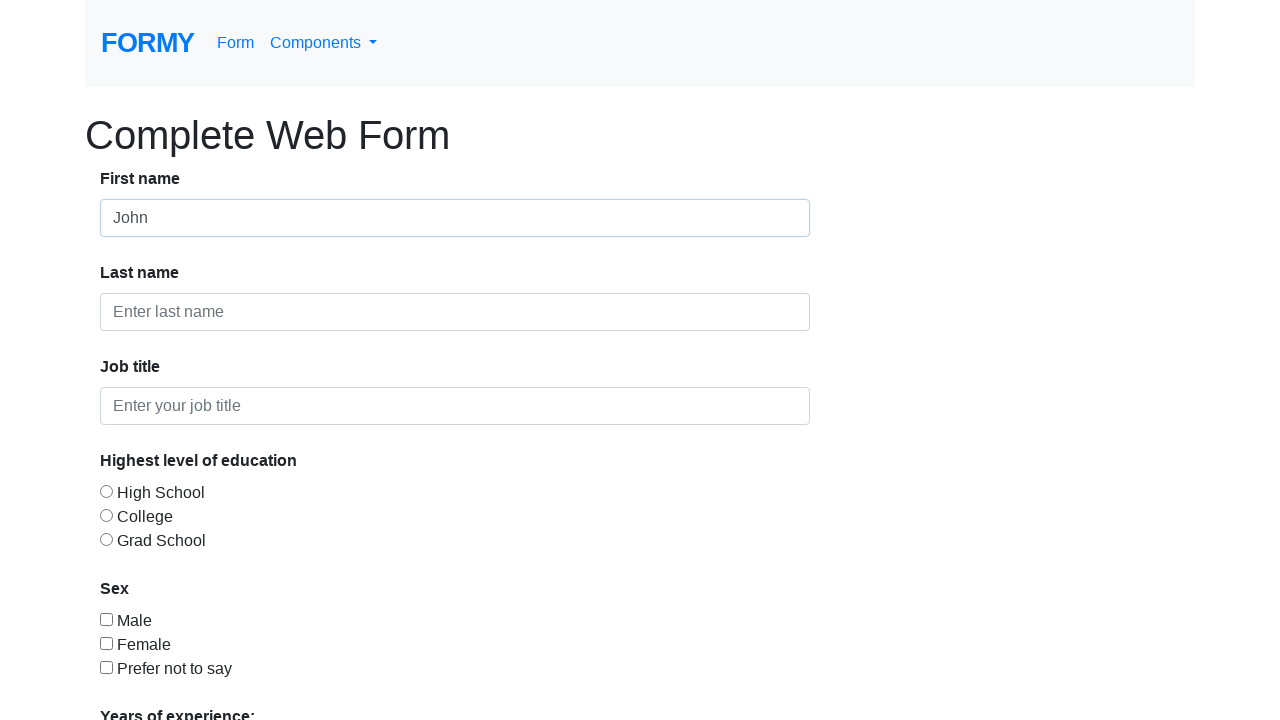

Filled last name field with 'Smith' on #last-name
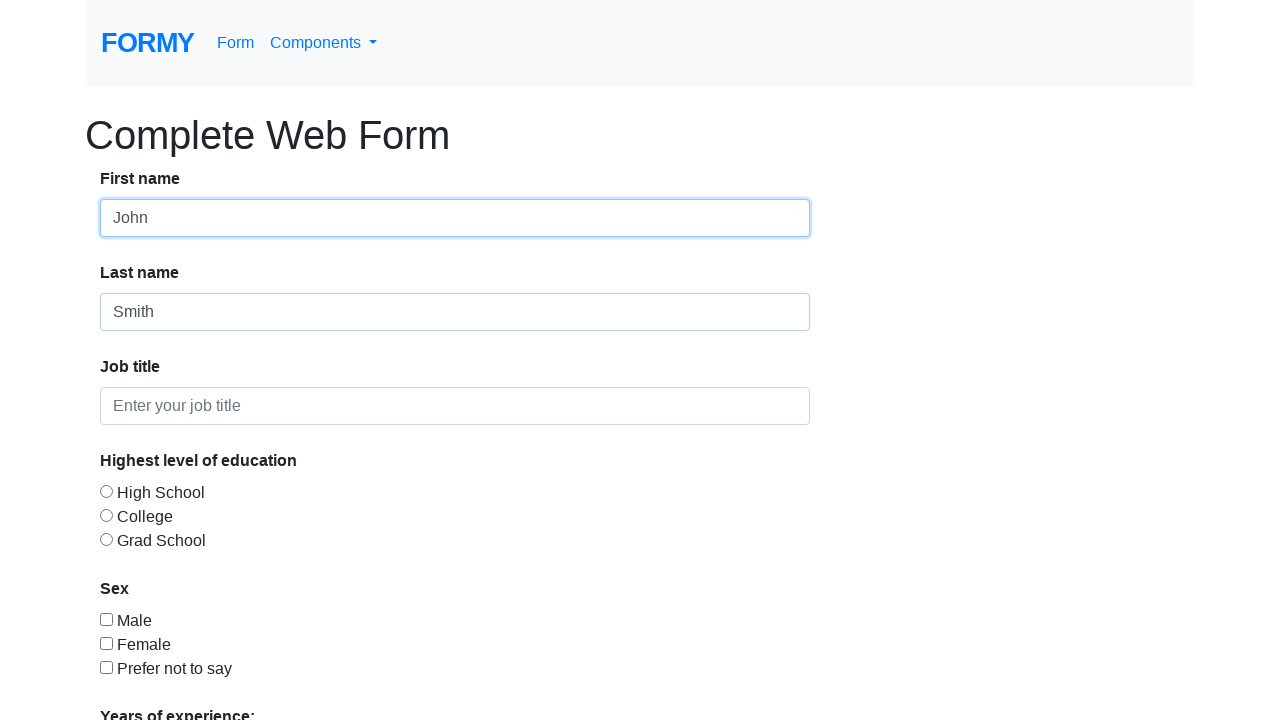

Selected radio button option at (106, 491) on input[type='radio'][value='radio-button-1']
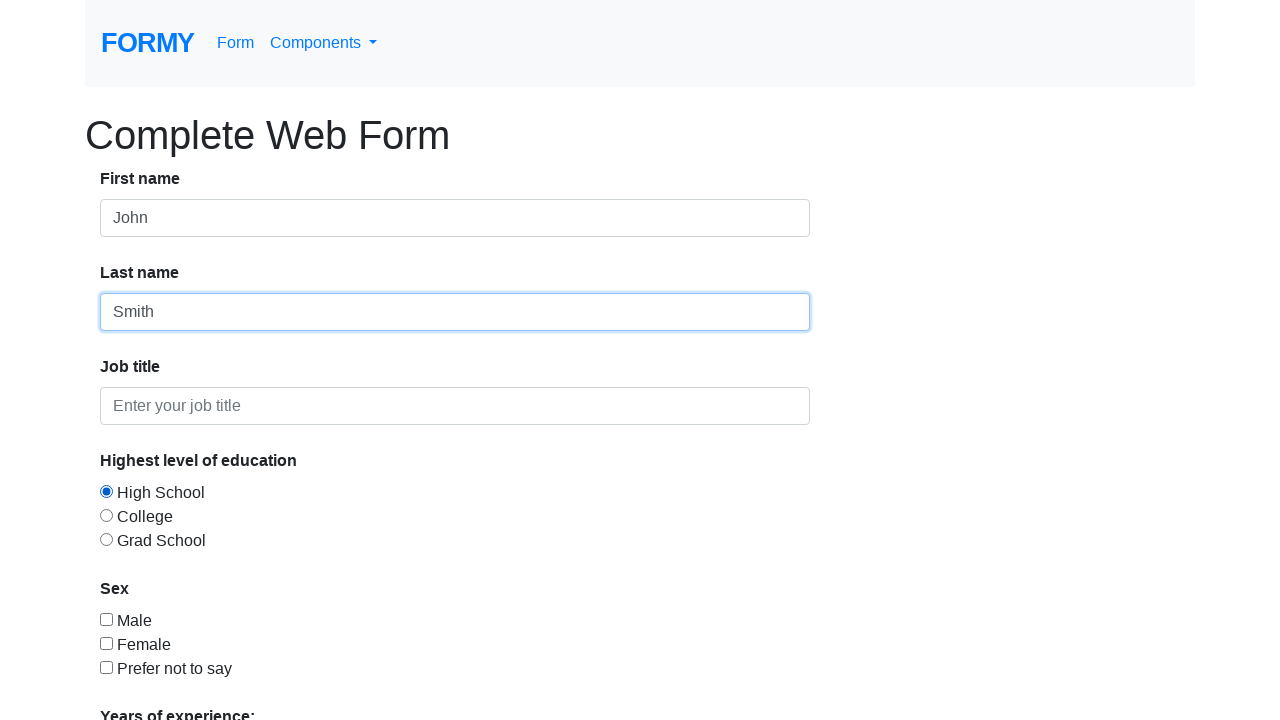

Checked checkbox option at (106, 619) on #checkbox-1
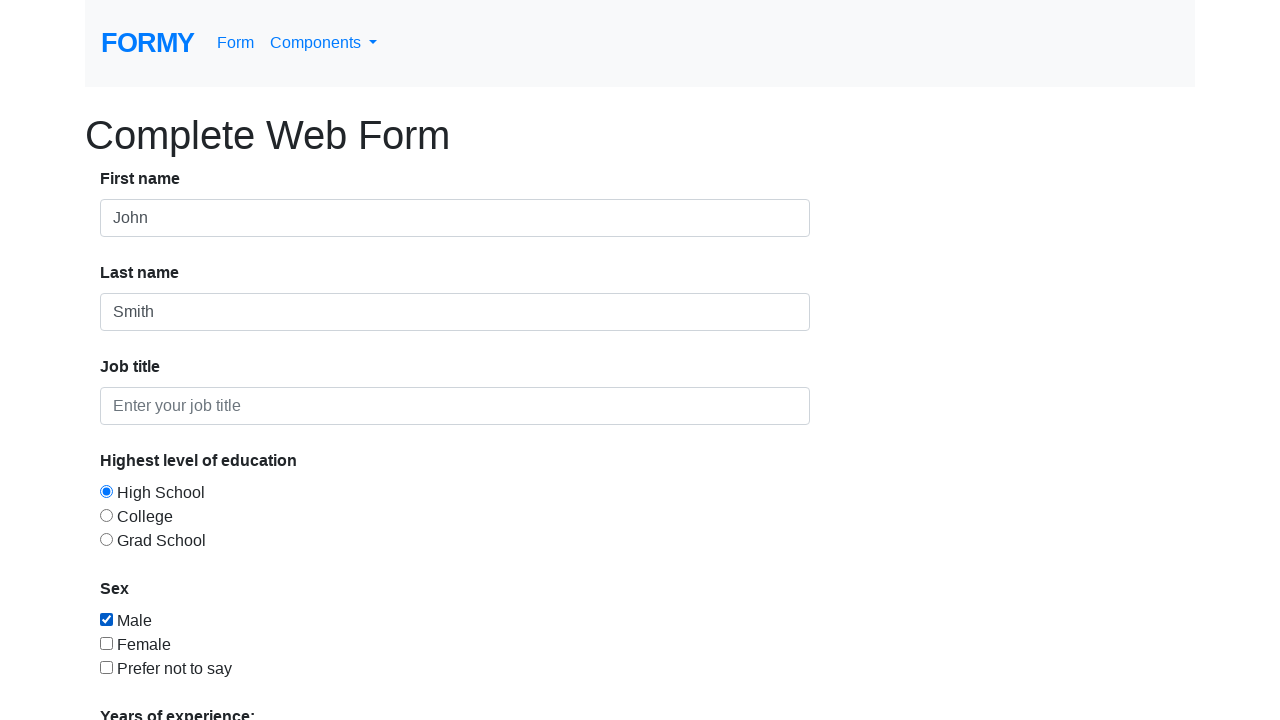

Selected option from dropdown menu on select.form-control
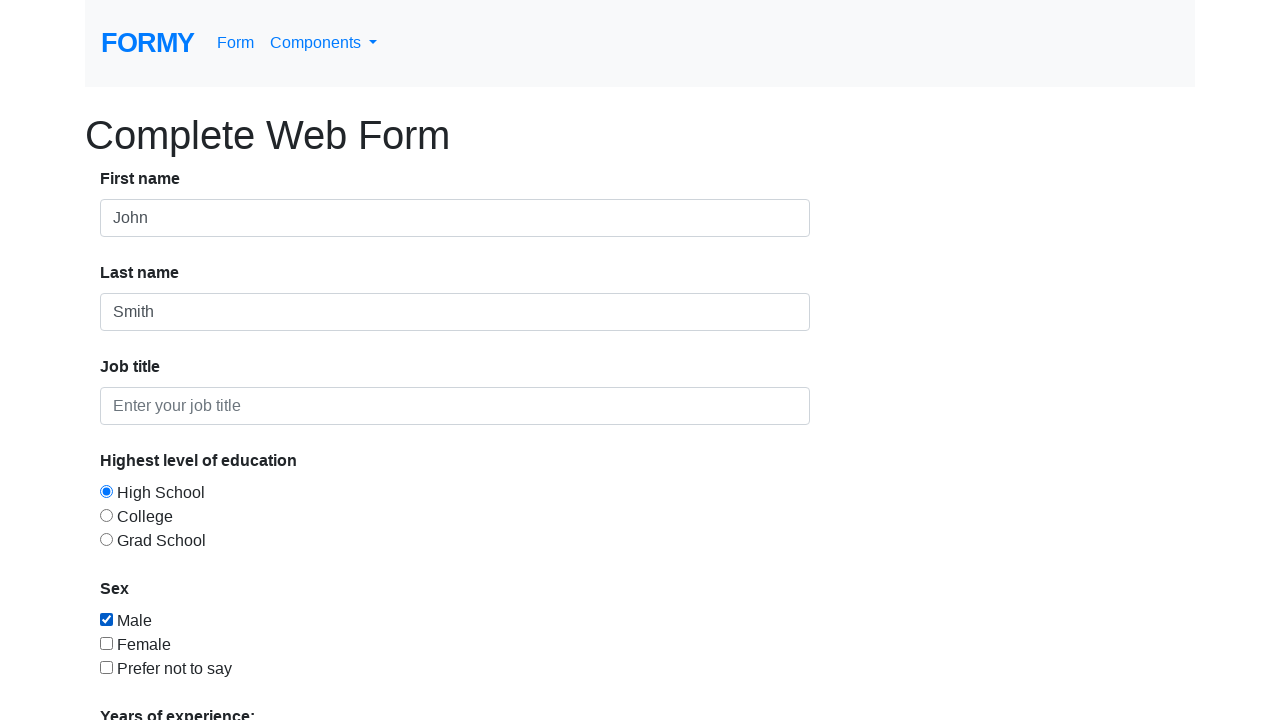

Filled date picker with '03/15/2024' on #datepicker
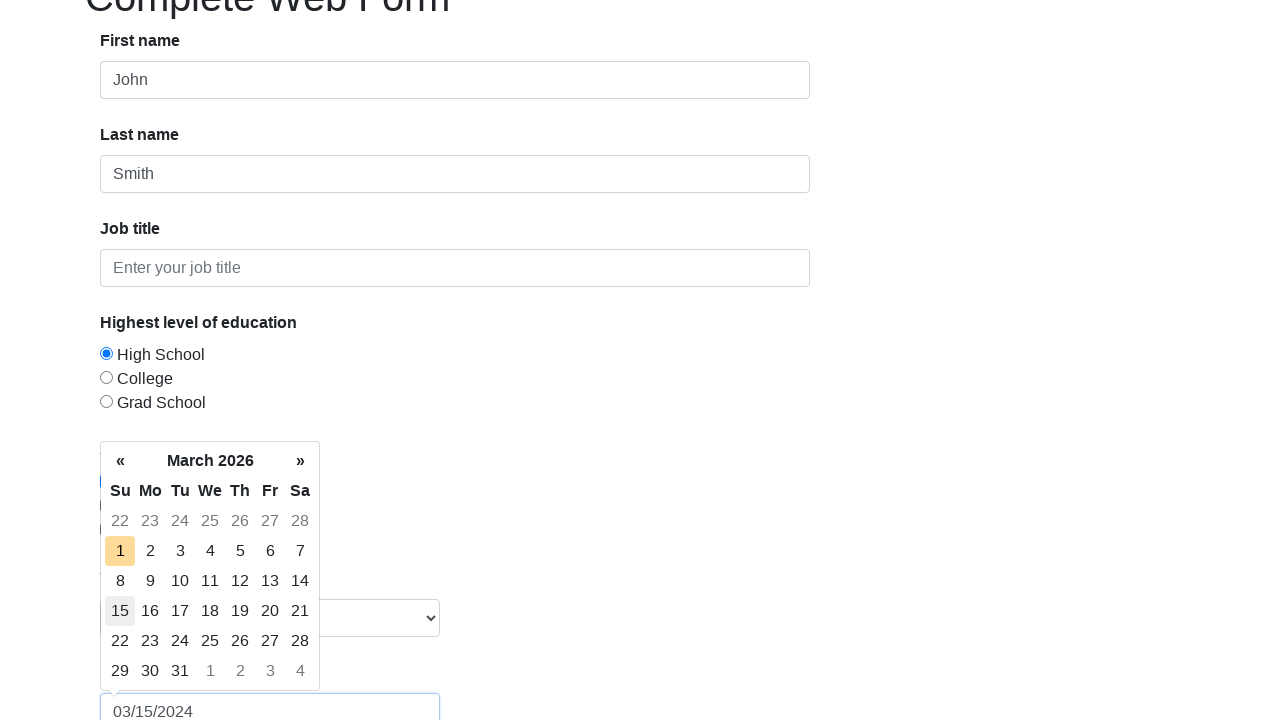

Clicked submit button to submit form at (148, 680) on .btn-primary
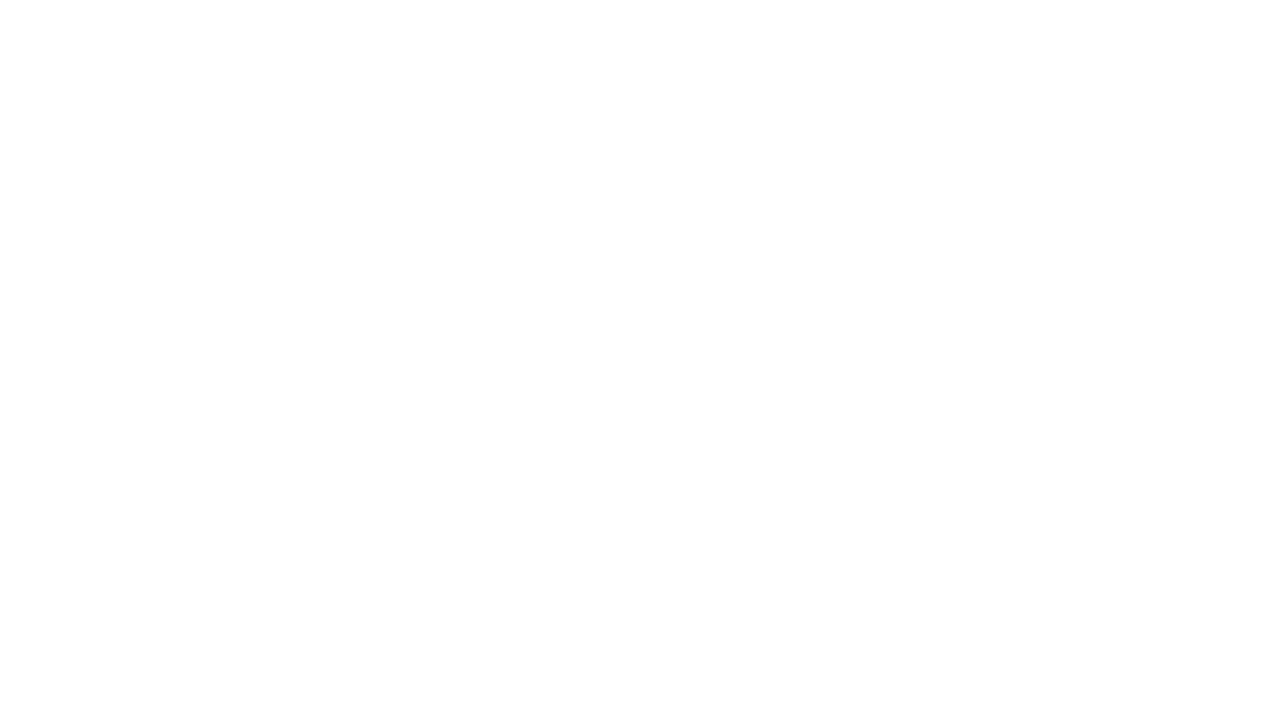

Form submission successful - alert displayed
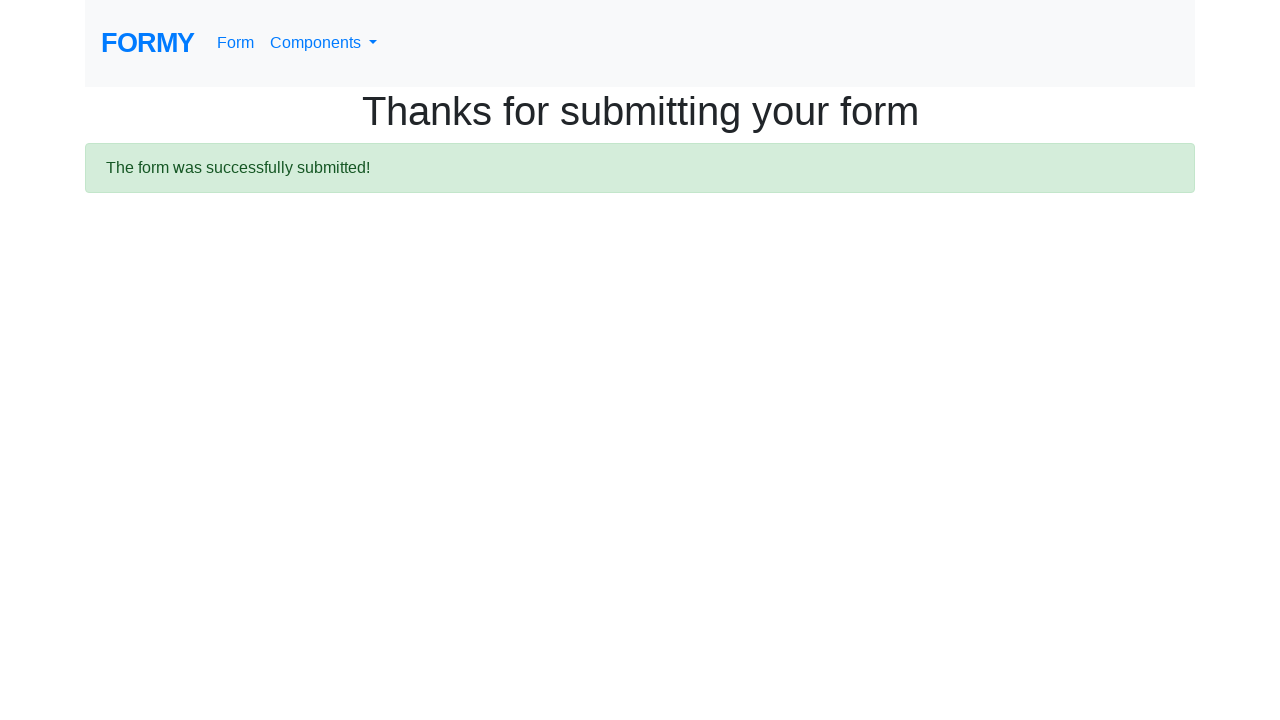

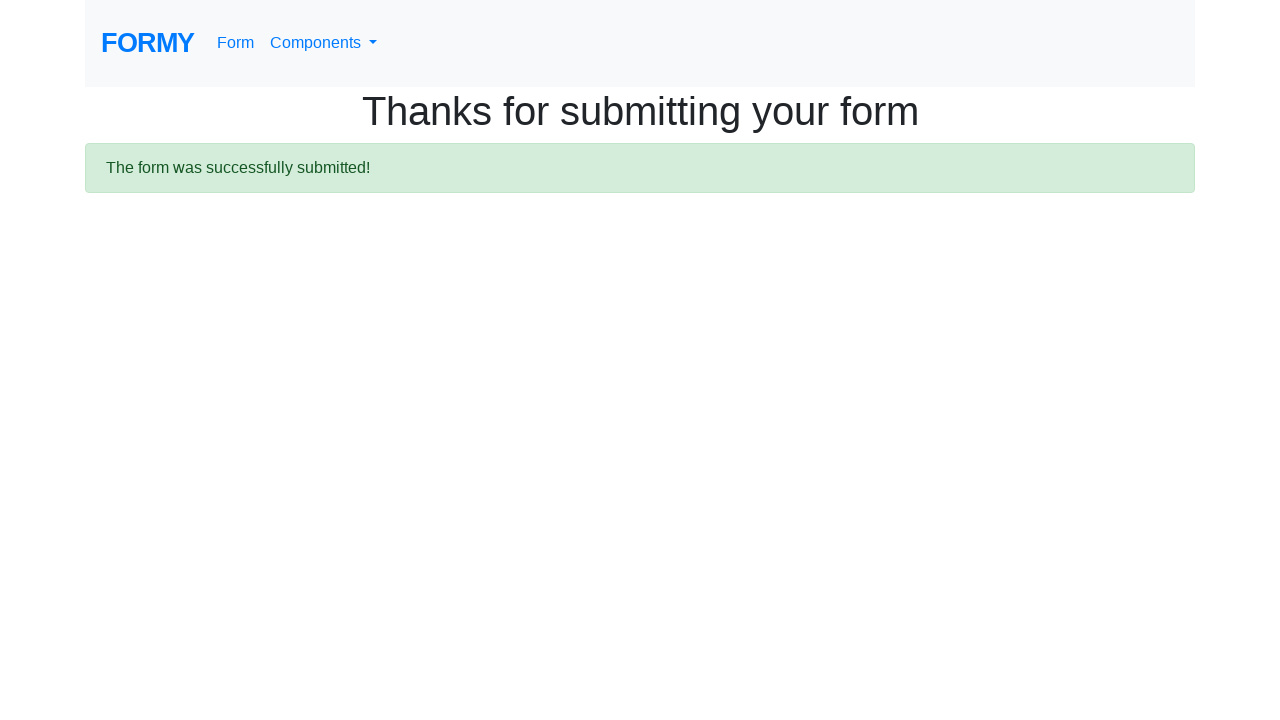